Tests a slow calculator by setting a delay value, performing an addition operation (7+8), and verifying the result equals 15.

Starting URL: https://bonigarcia.dev/selenium-webdriver-java/slow-calculator.html

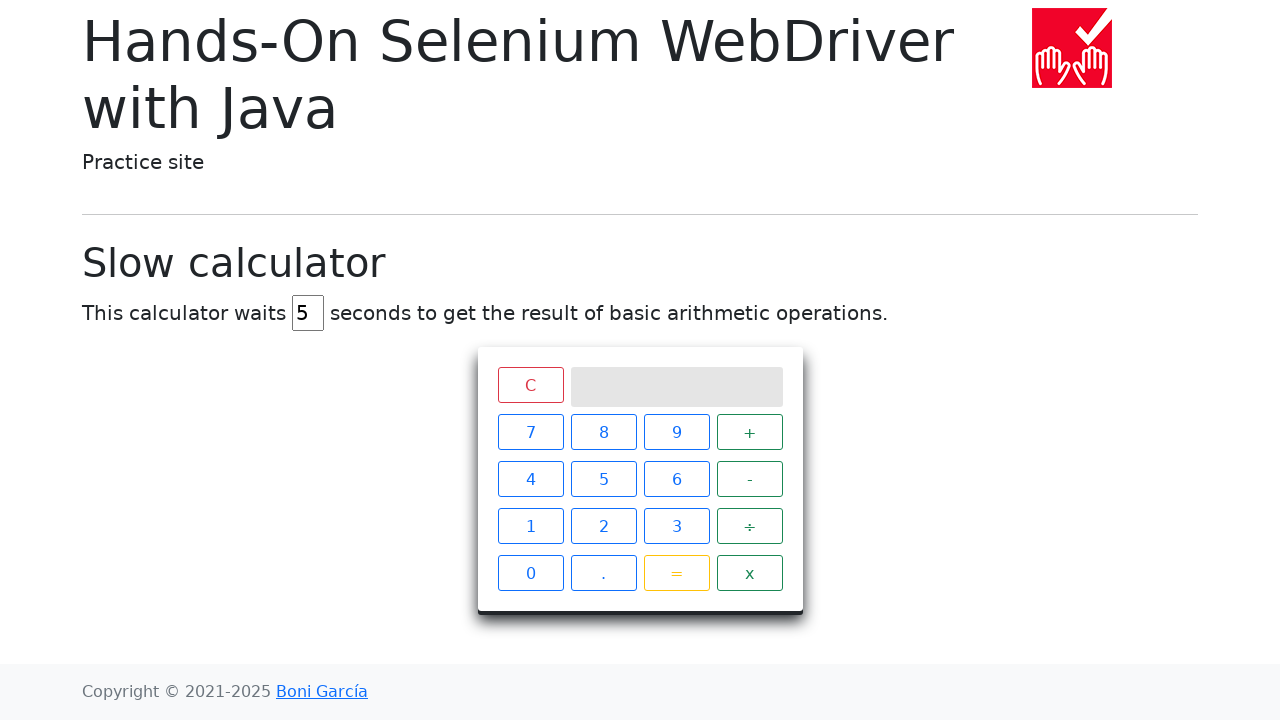

Navigated to slow calculator page
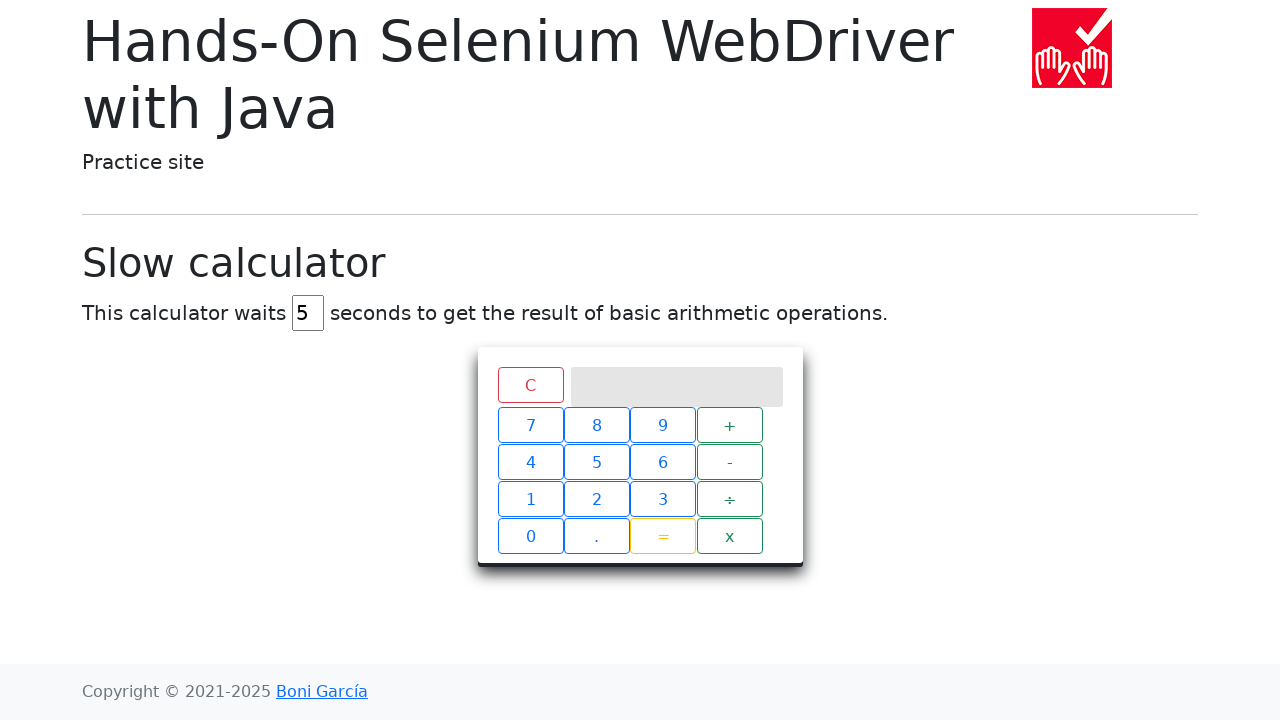

Cleared delay input field on input#delay
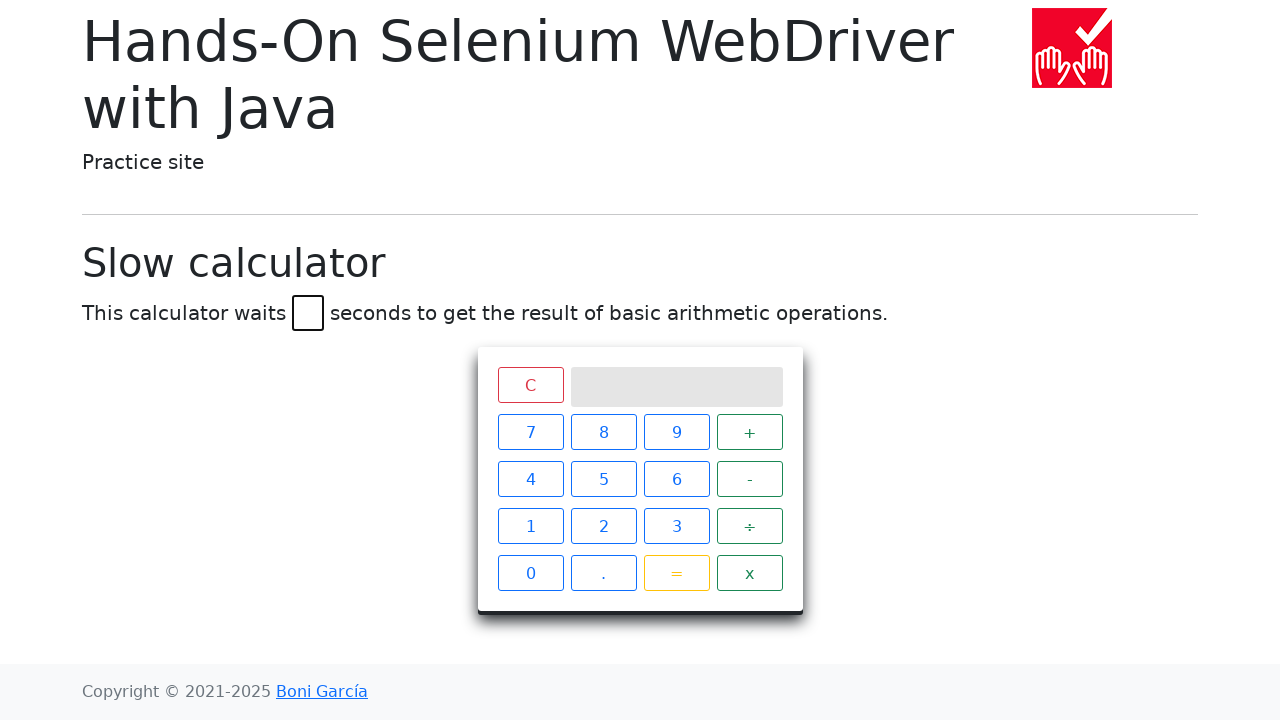

Set delay value to 3 seconds on input#delay
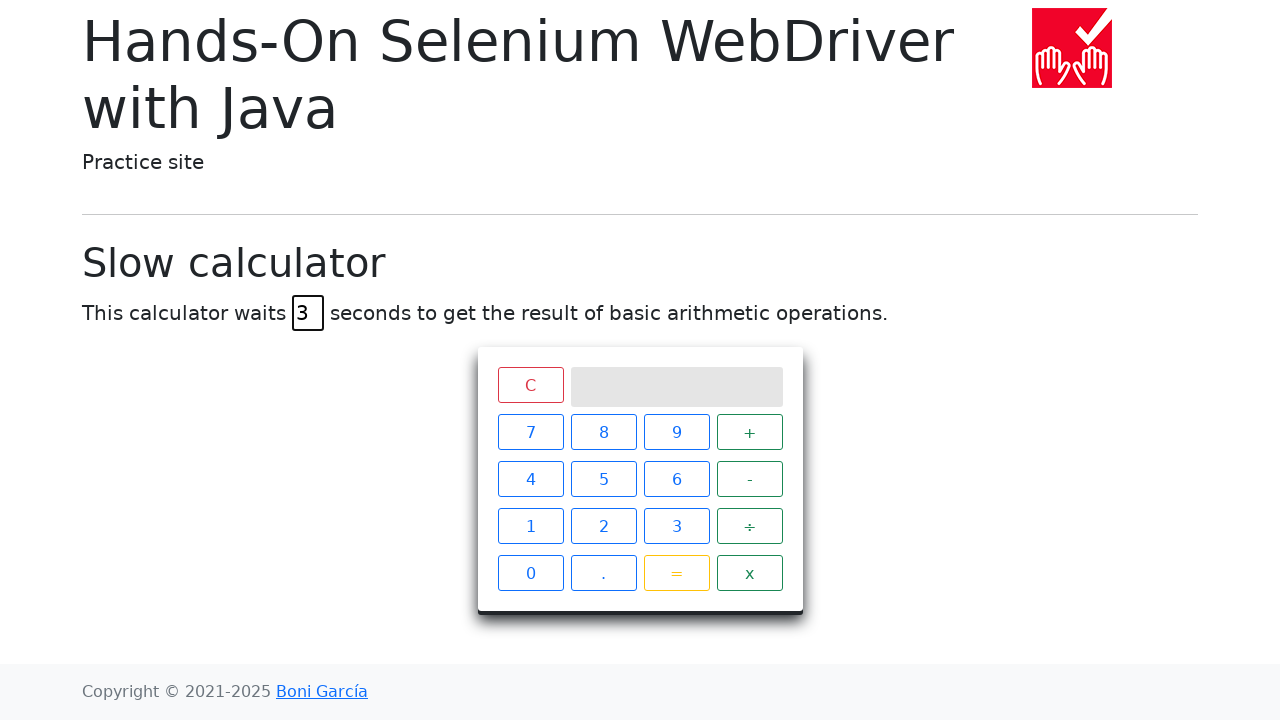

Clicked number 7 at (530, 432) on xpath=//span[contains(text(),"7")]
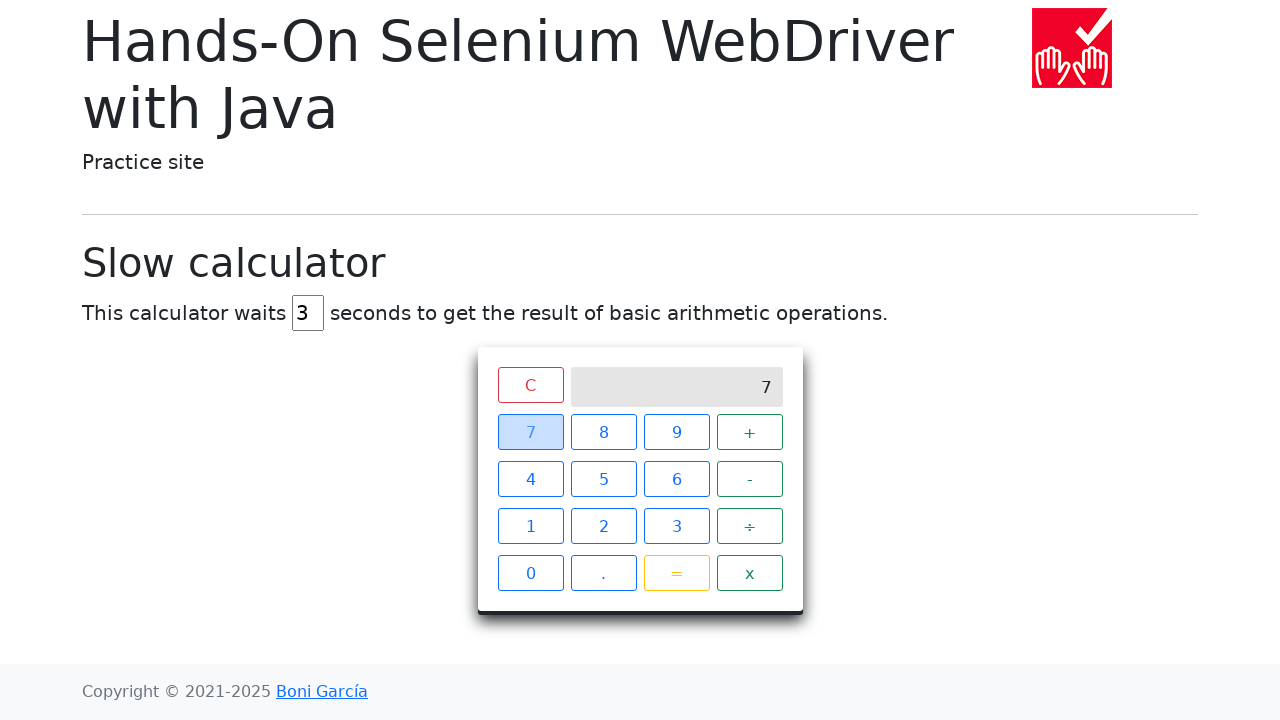

Clicked plus operator at (750, 432) on xpath=//span[contains(text(),"+")]
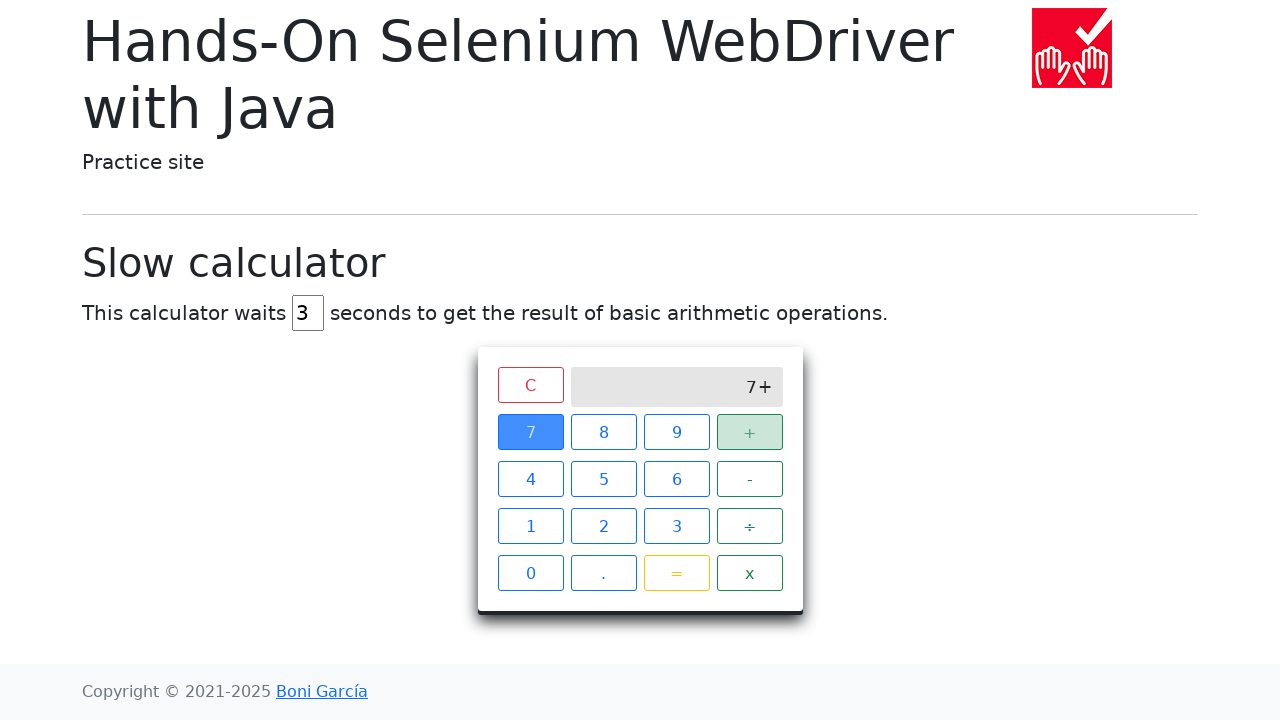

Clicked number 8 at (604, 432) on xpath=//span[contains(text(),"8")]
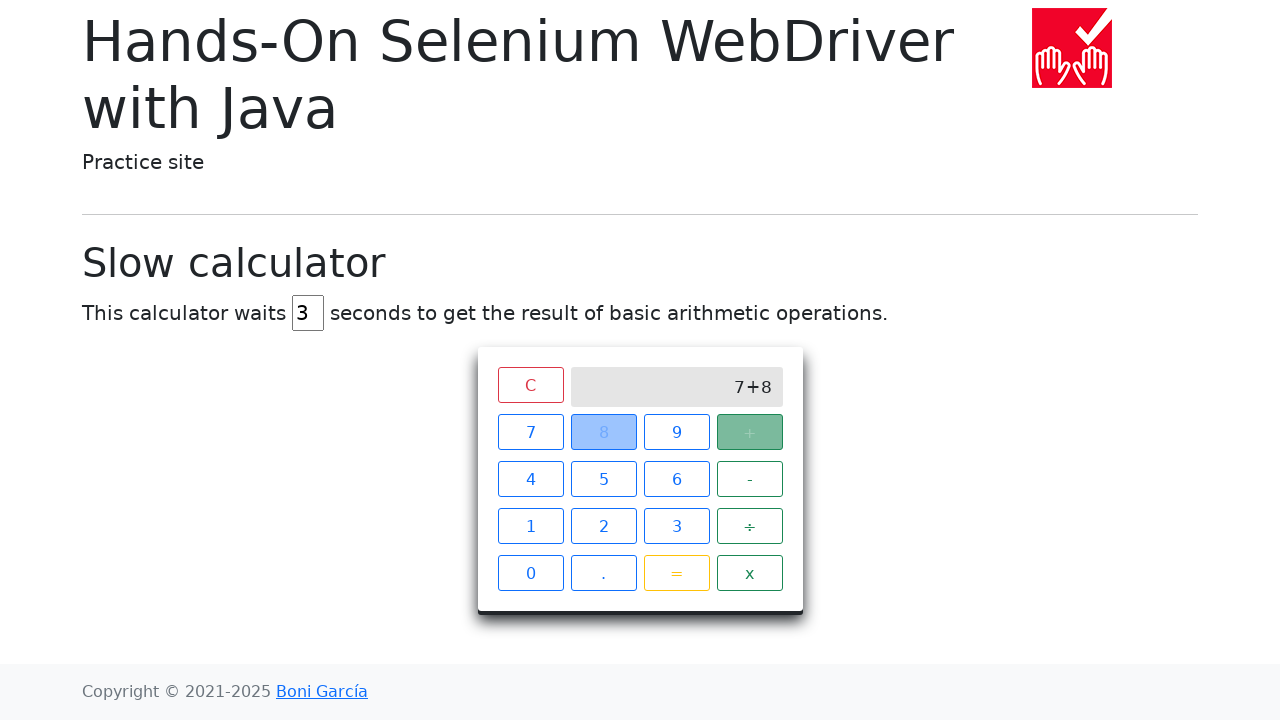

Clicked equals button to calculate 7+8 at (676, 573) on xpath=//span[contains(text(),"=")]
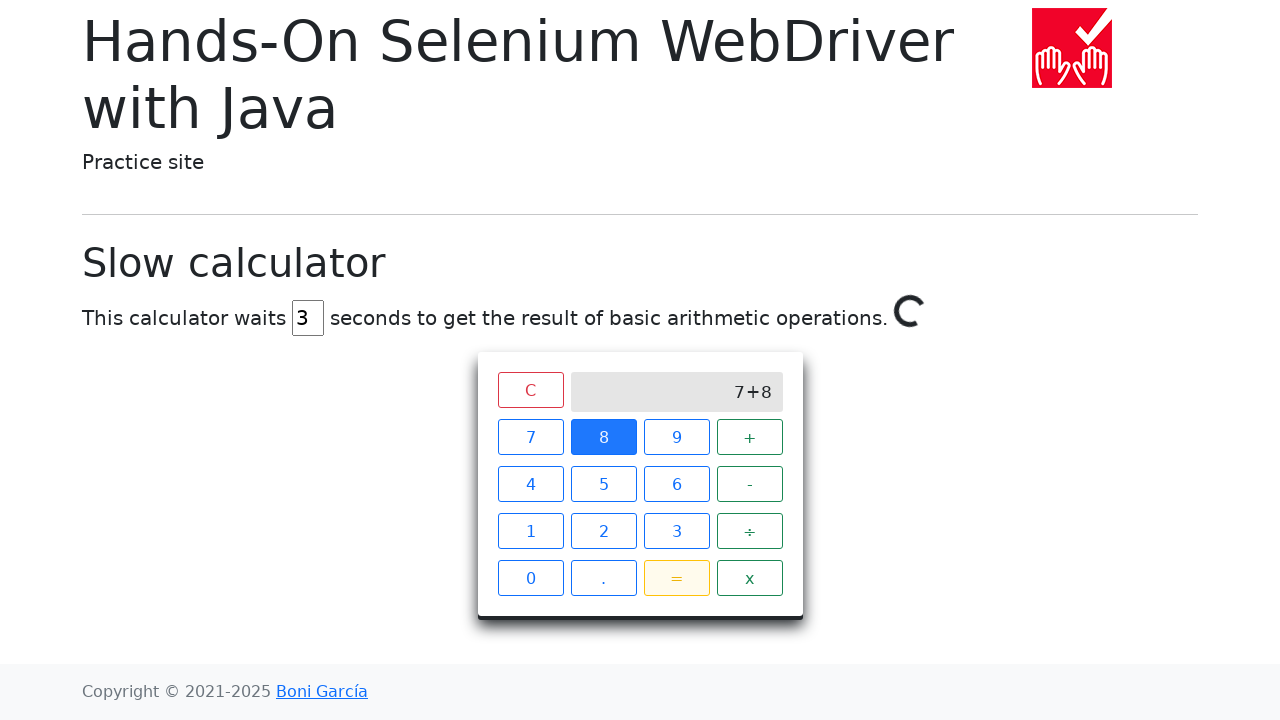

Calculator result verified as 15
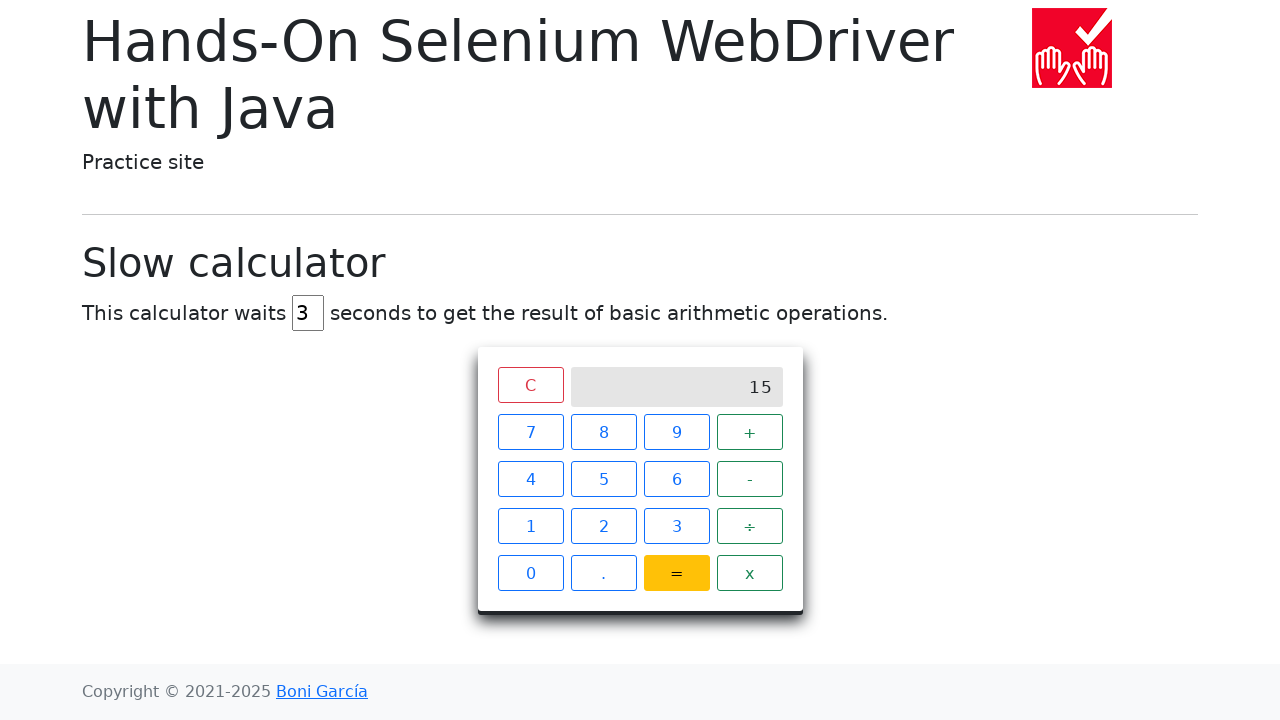

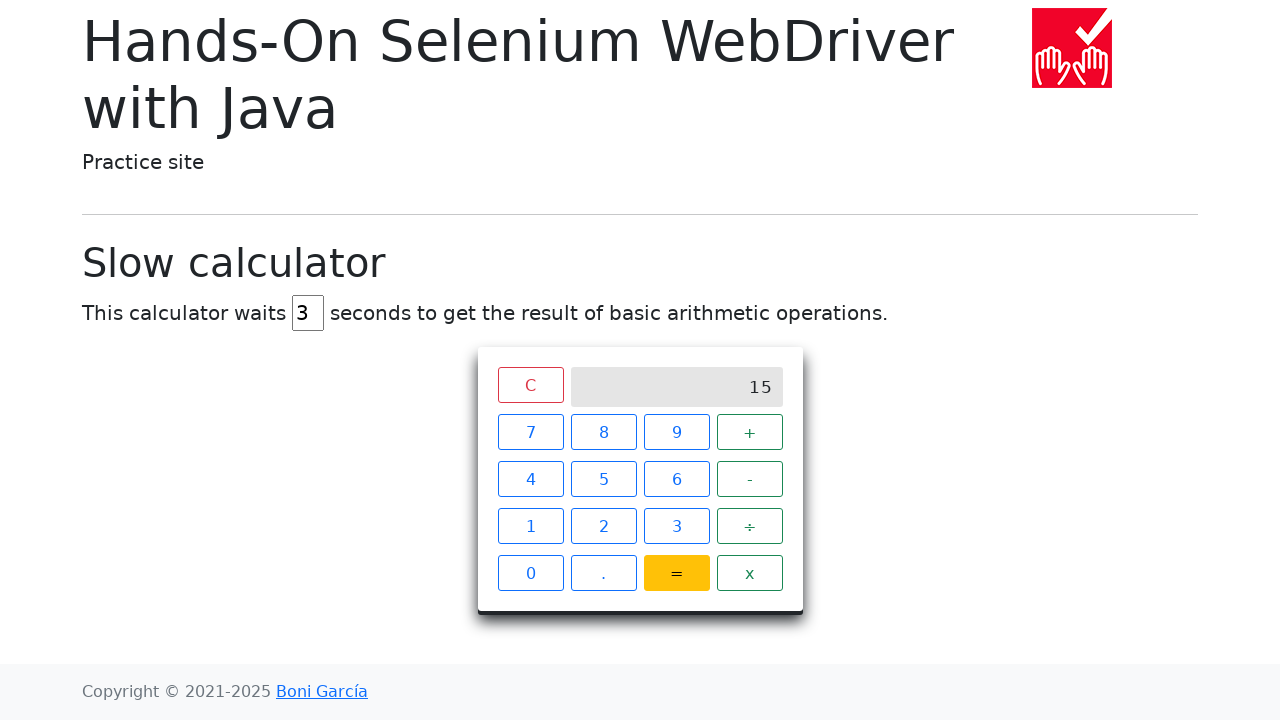